Tests checkbox interactions on a practice page by checking initial states, toggling checkboxes, and verifying state changes for both checkbox1 and checkbox2.

Starting URL: https://practice.expandtesting.com/checkboxes

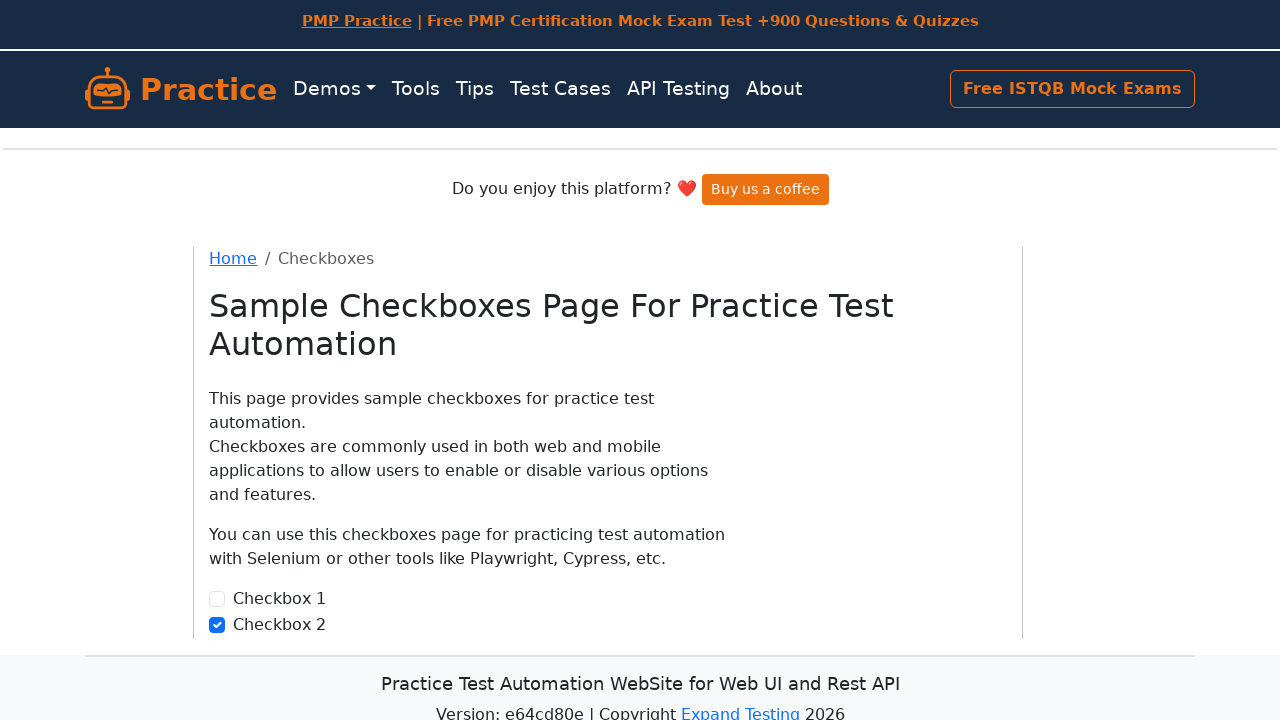

Located checkbox1 element
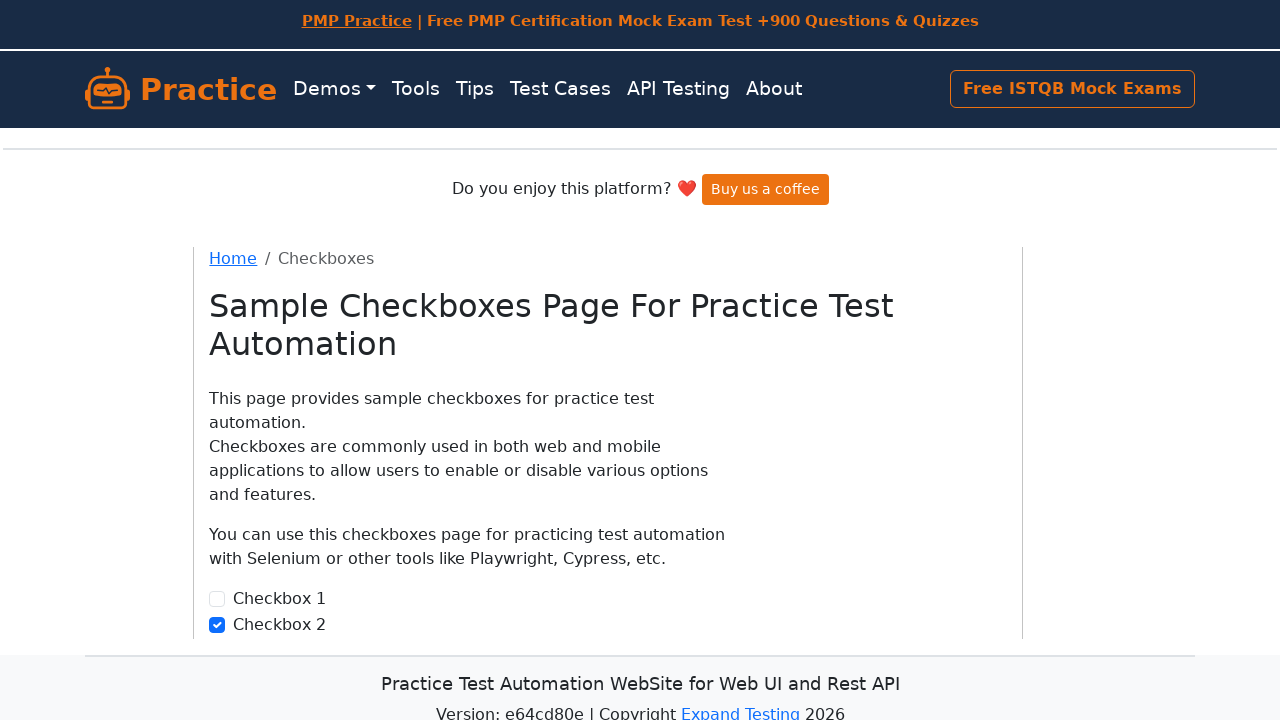

Located checkbox2 element
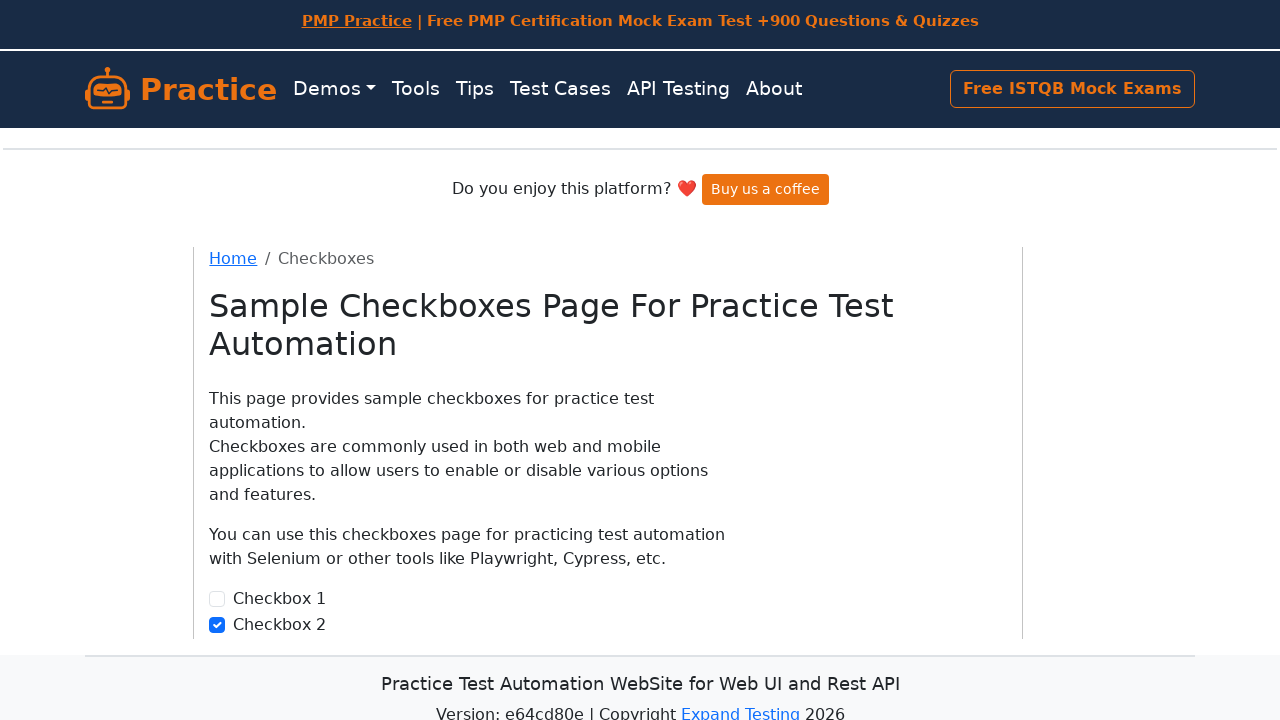

Verified checkbox1 is initially unchecked
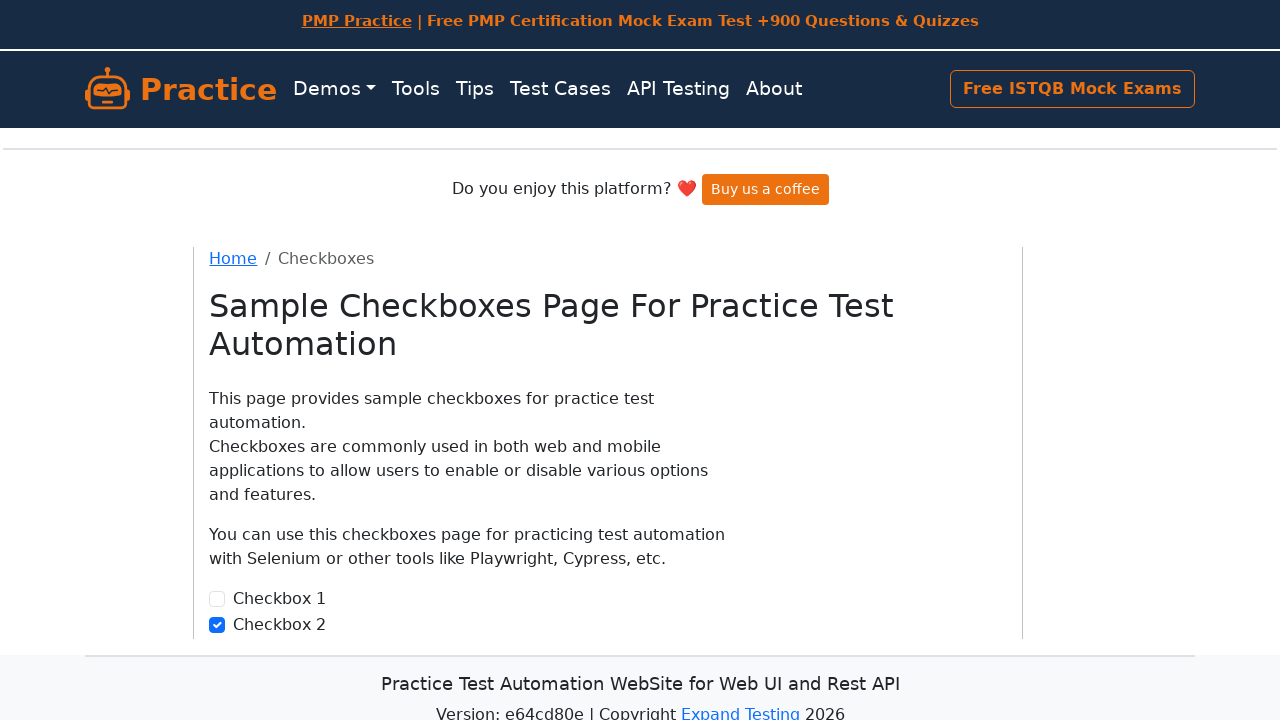

Verified checkbox2 is initially checked
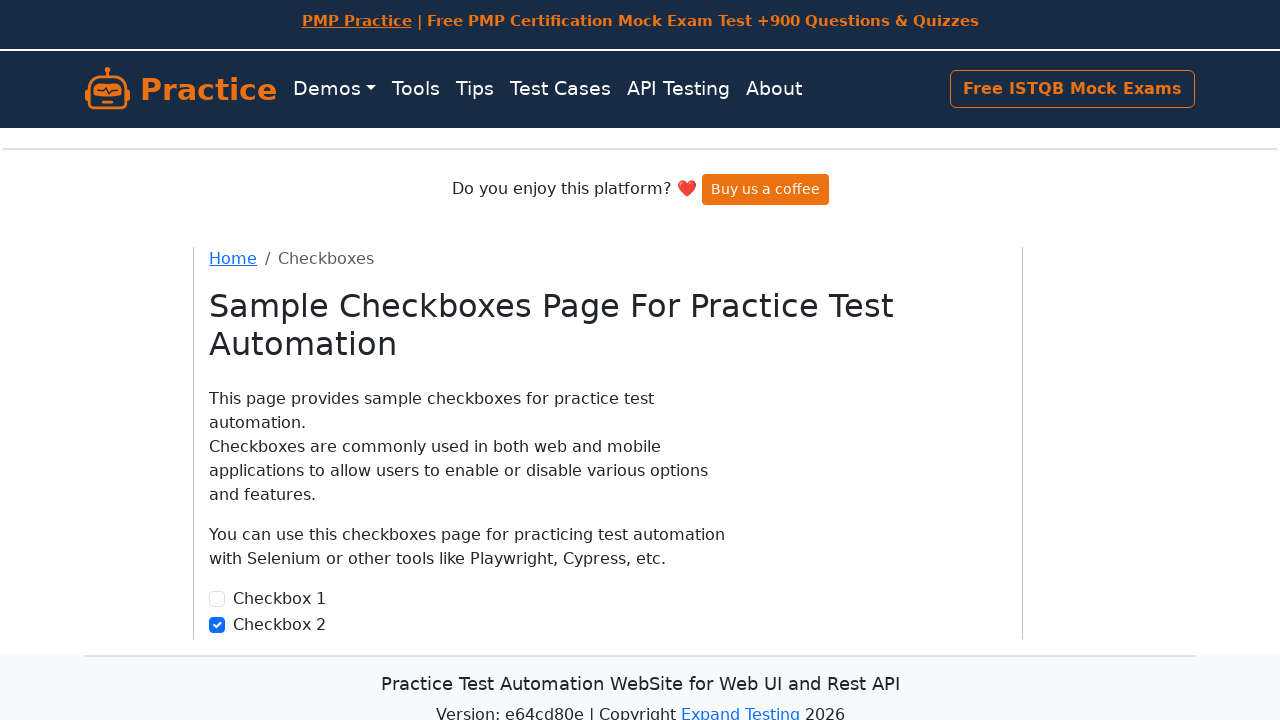

Clicked checkbox2 to toggle it at (217, 625) on #checkbox2
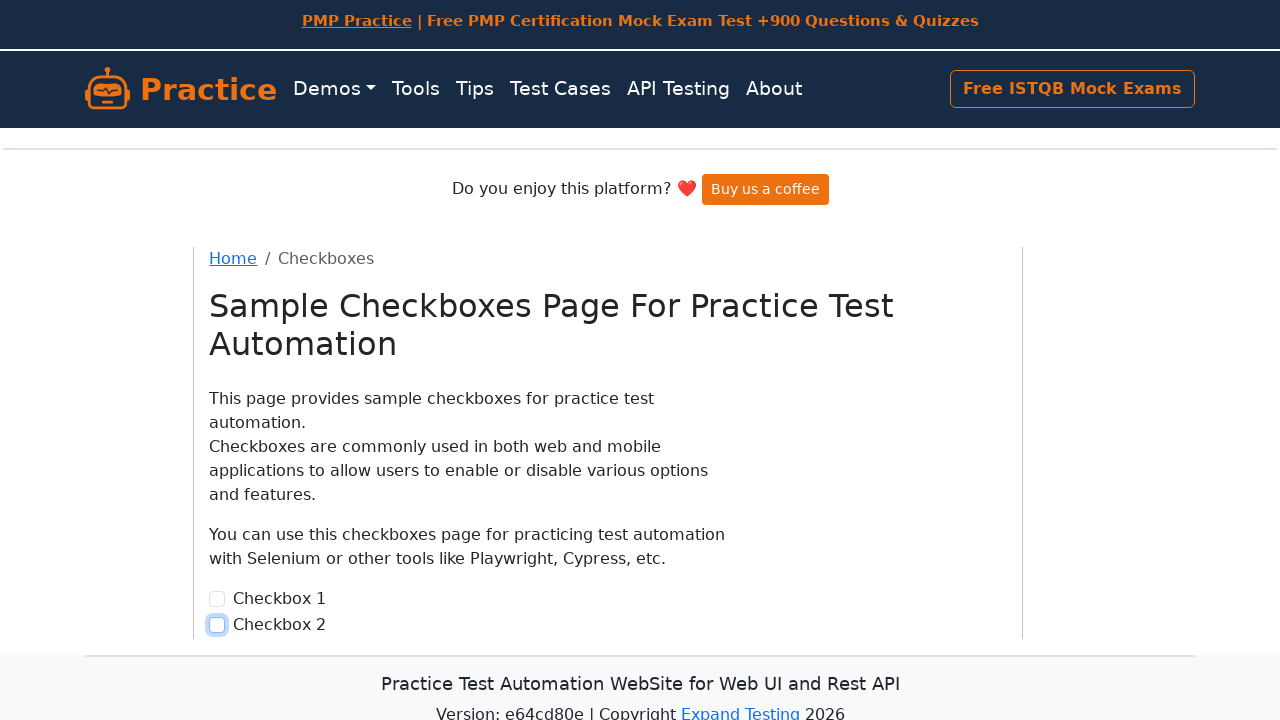

Verified checkbox2 is now unchecked
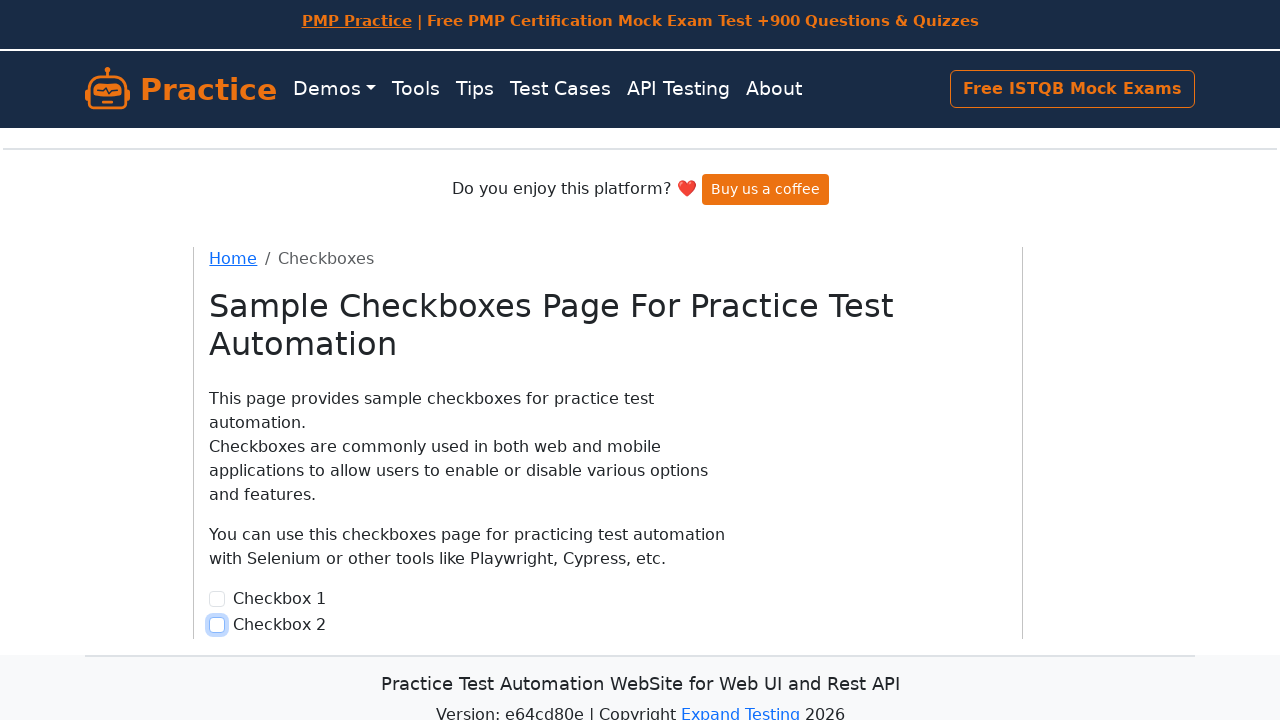

Verified both checkboxes are unchecked
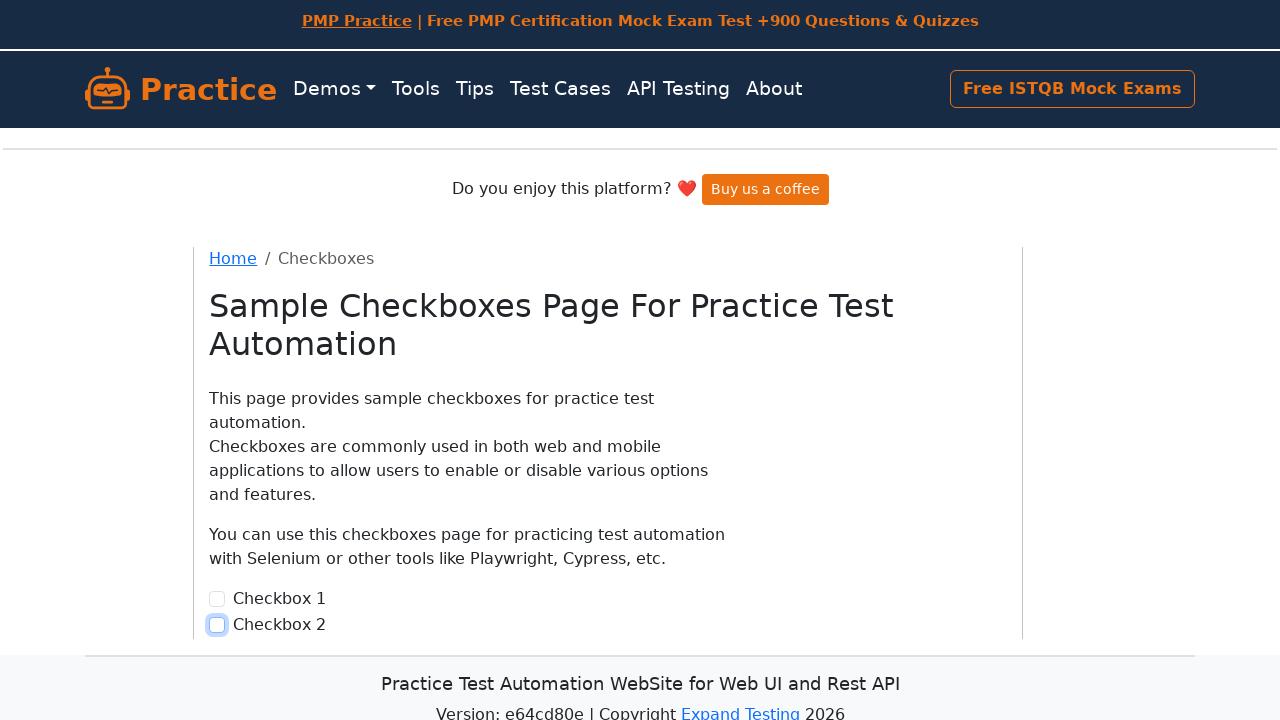

Clicked checkbox1 to check it at (217, 599) on #checkbox1
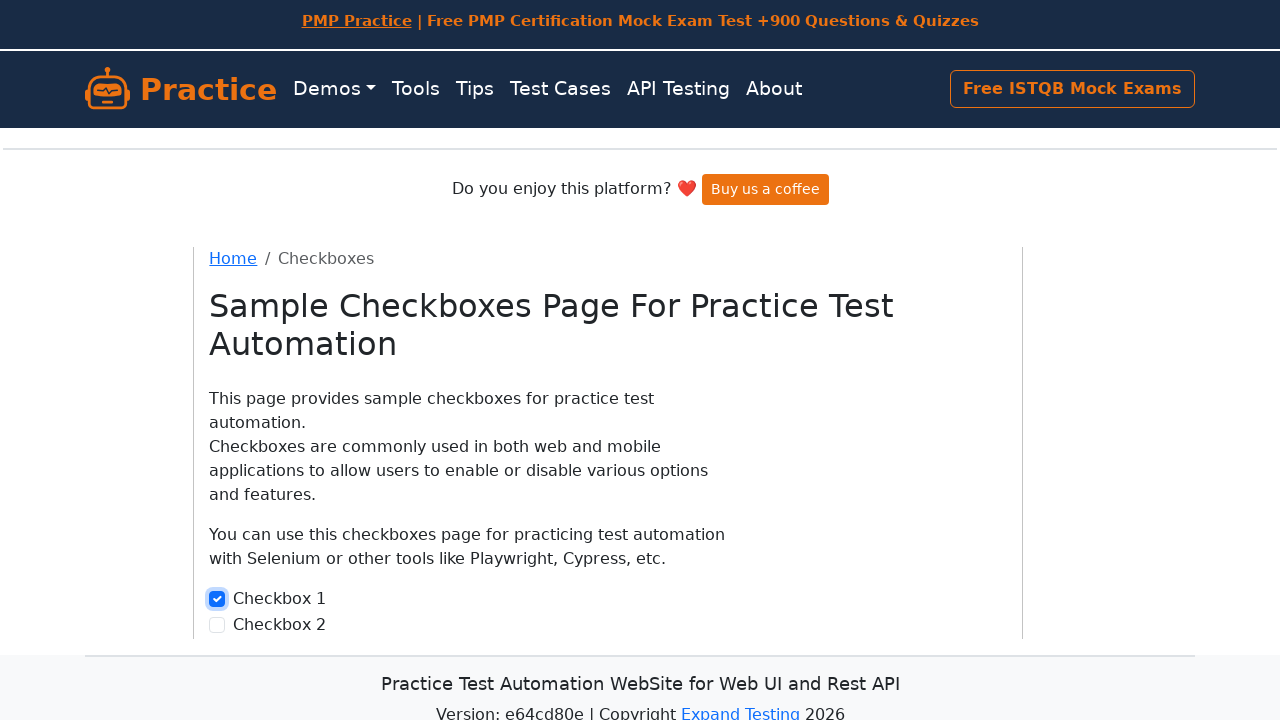

Clicked checkbox2 to check it at (217, 625) on #checkbox2
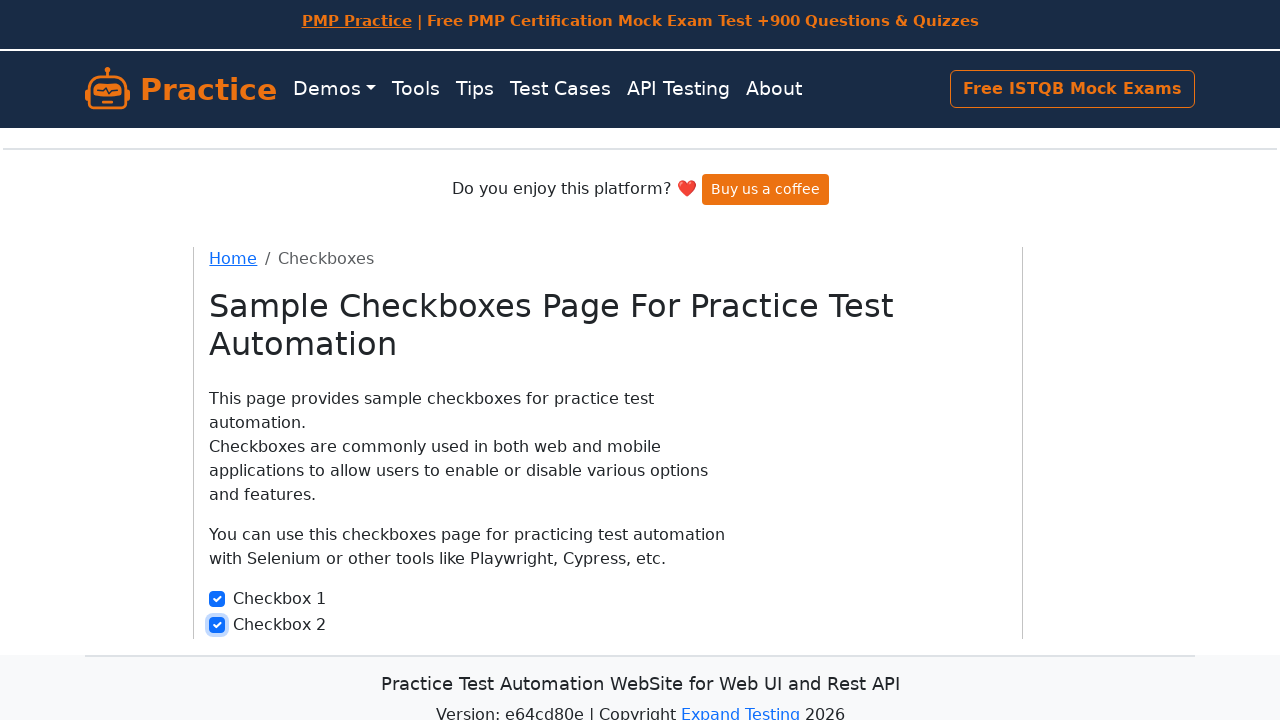

Verified both checkboxes are now selected
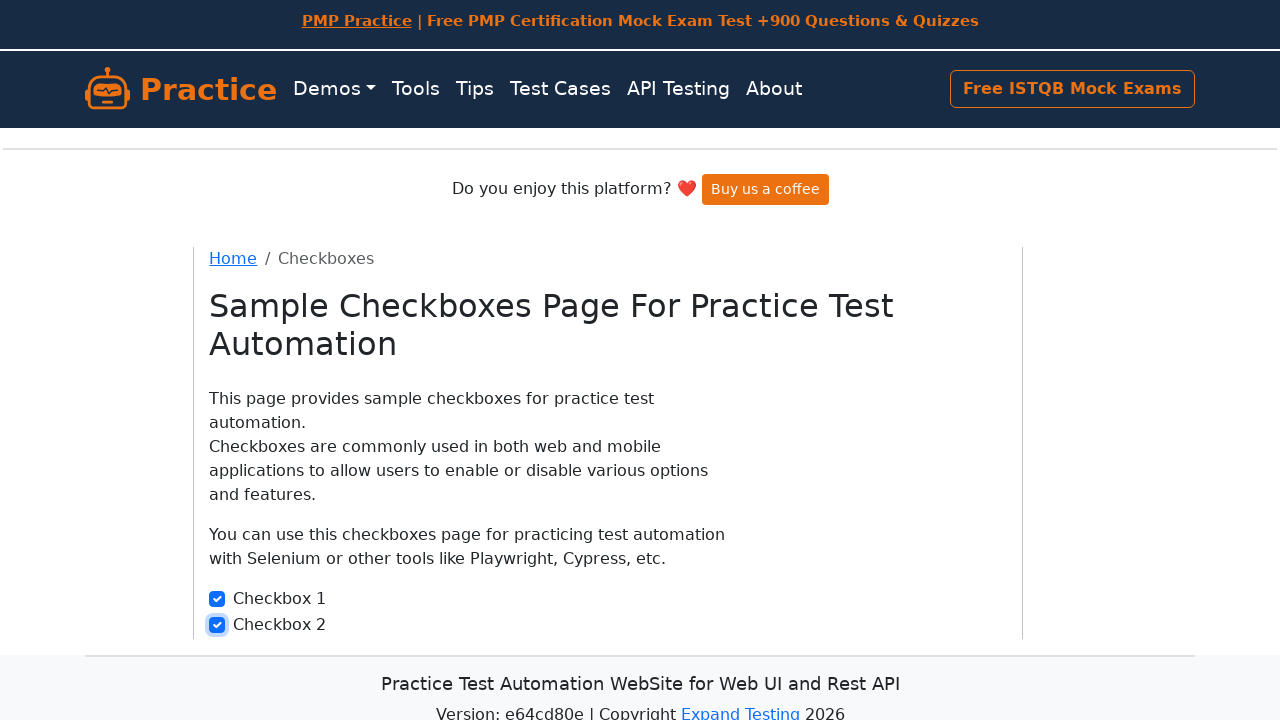

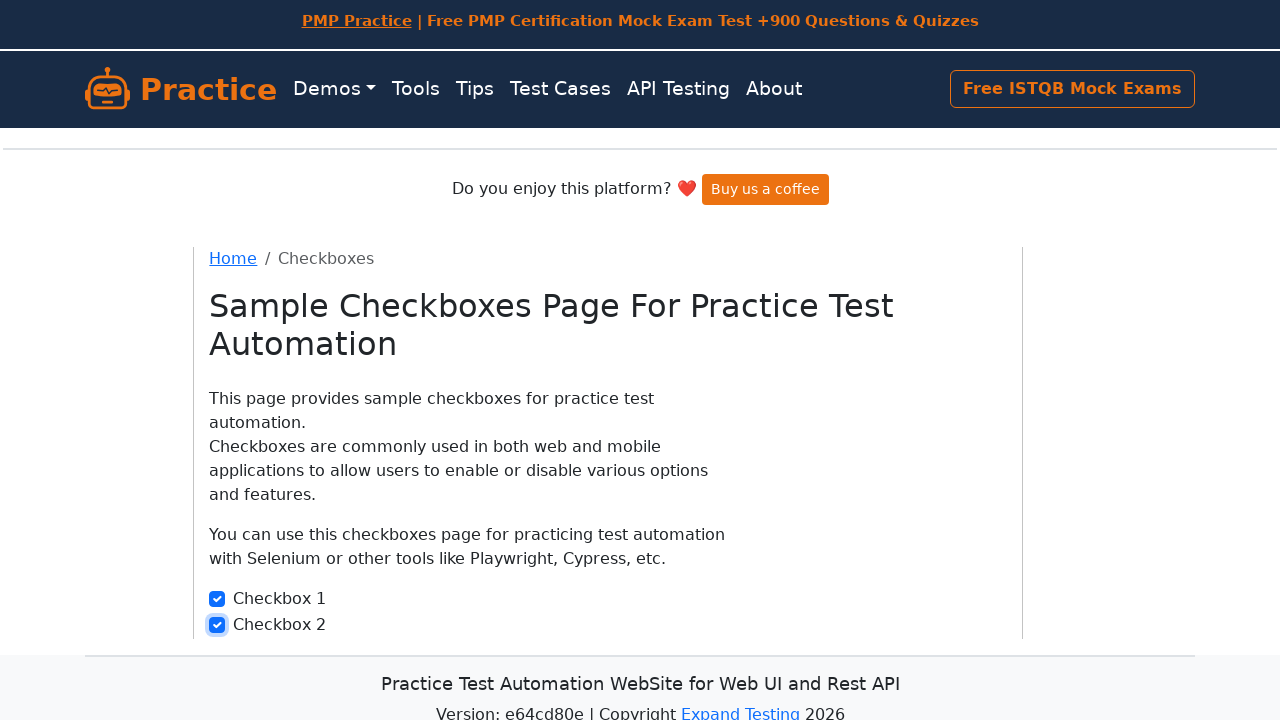